Tests interacting with a JavaScript prompt dialog by entering text and accepting it

Starting URL: https://www.w3schools.com/jsref/tryit.asp?filename=tryjsref_prompt

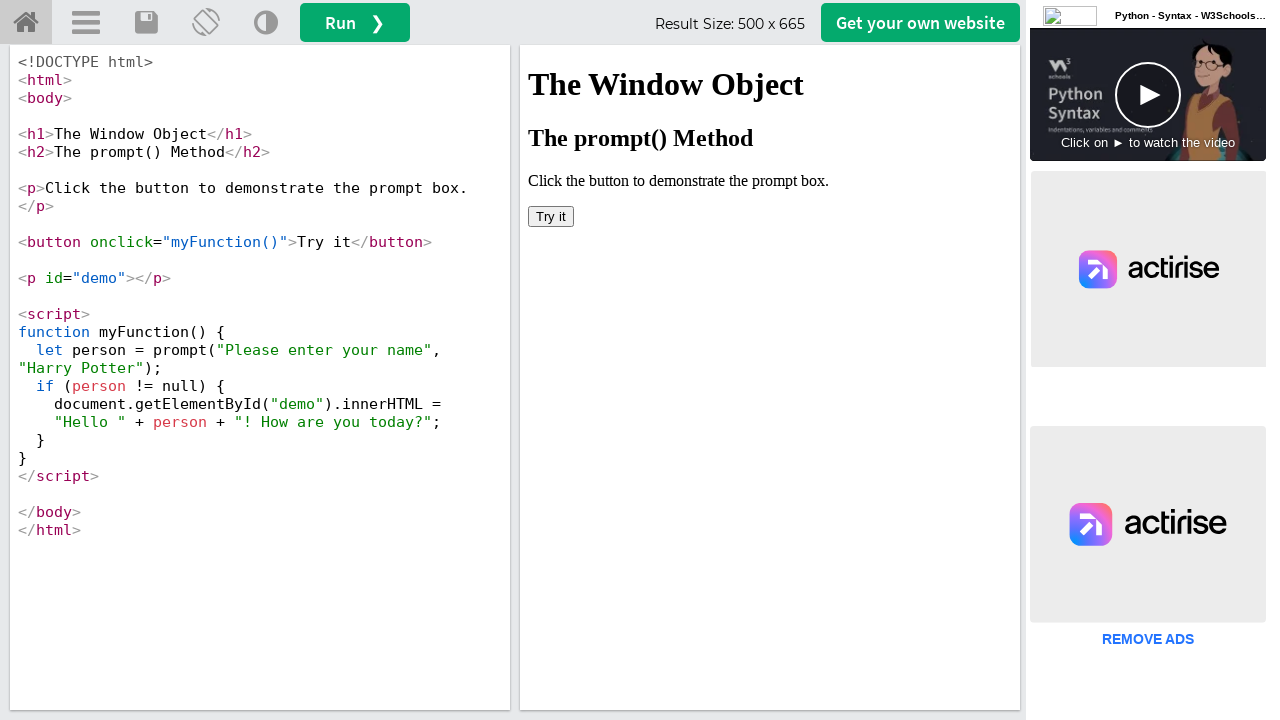

Located iframe with id 'iframeResult'
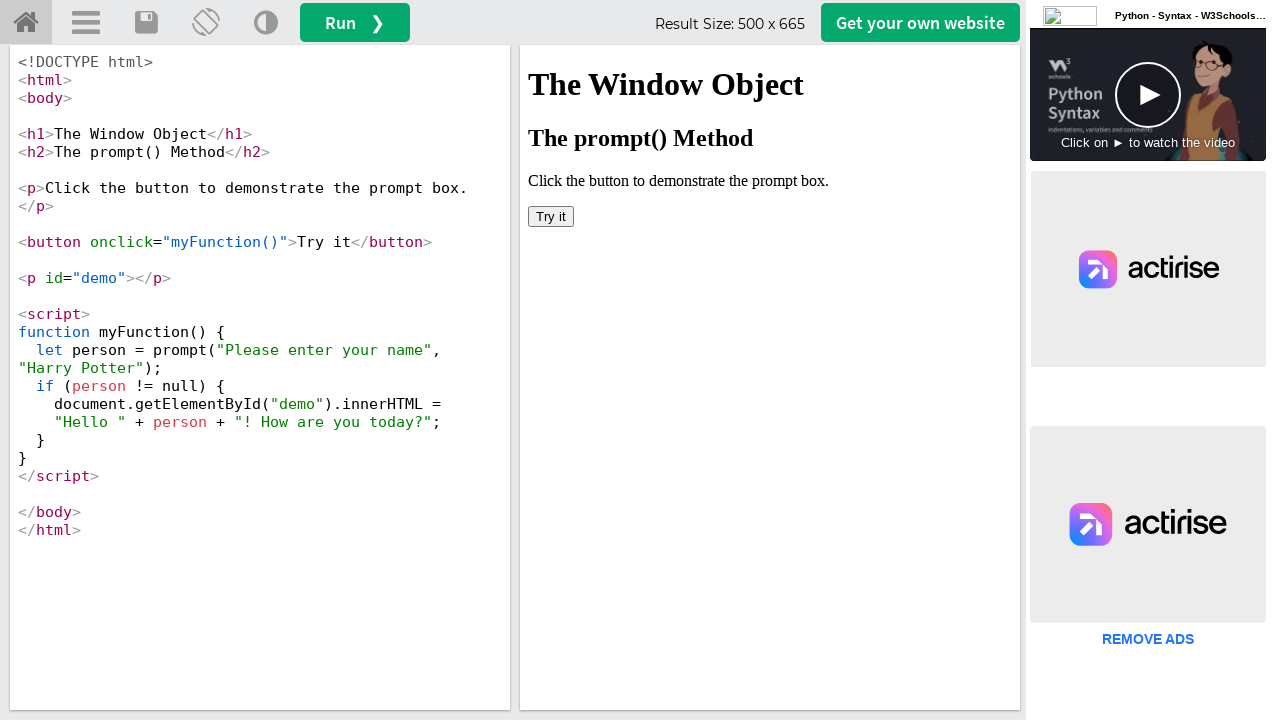

Set up dialog handler to accept prompt with 'Lorem ipsum'
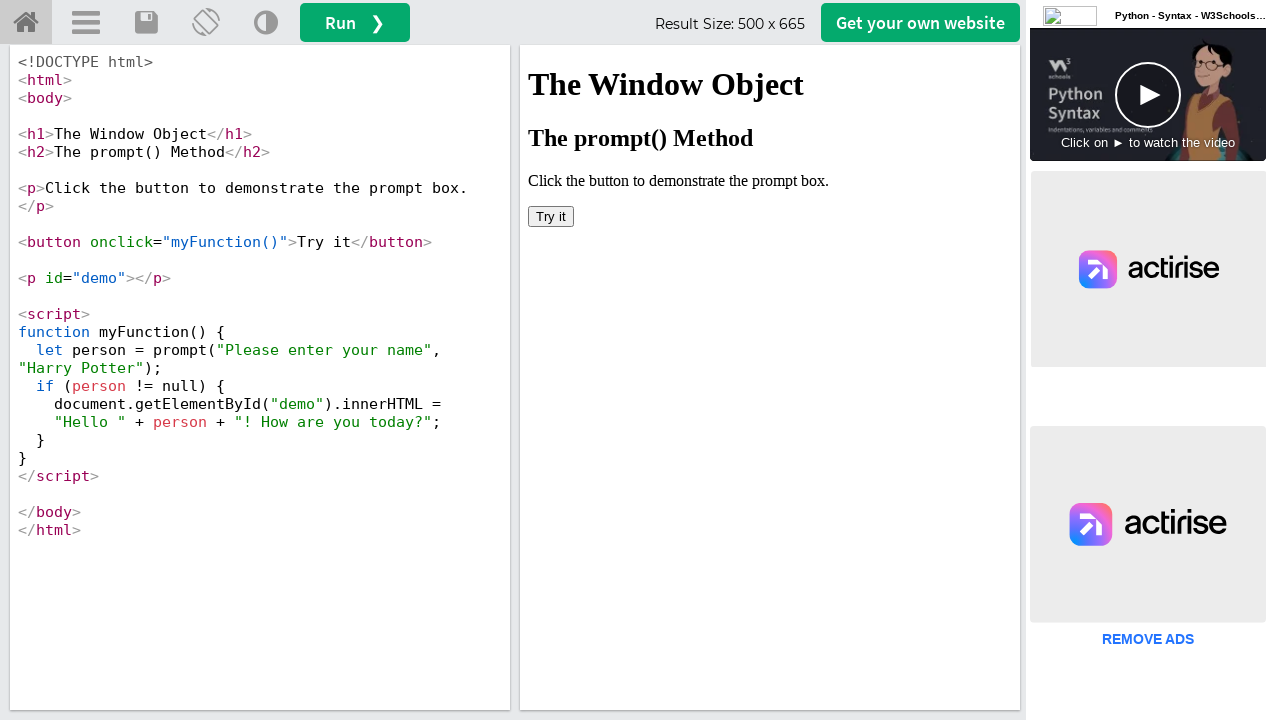

Clicked button to trigger JavaScript prompt dialog at (551, 216) on iframe[id='iframeResult'] >> internal:control=enter-frame >> button
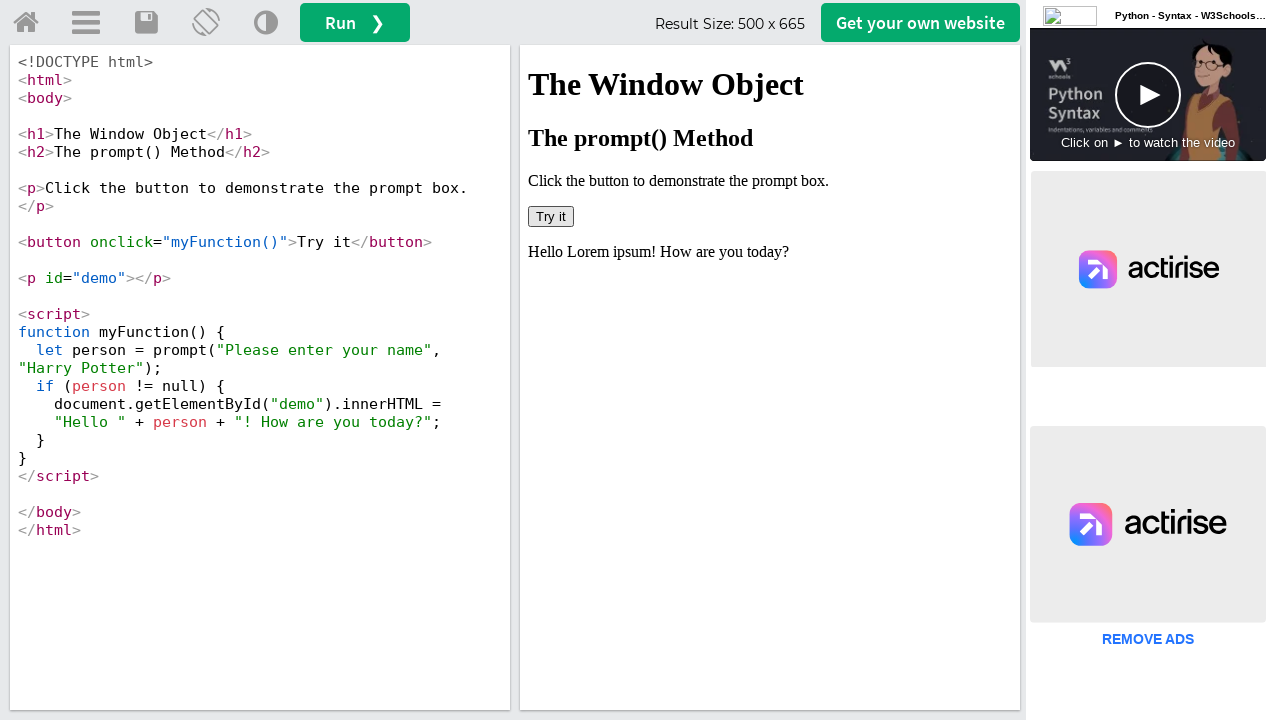

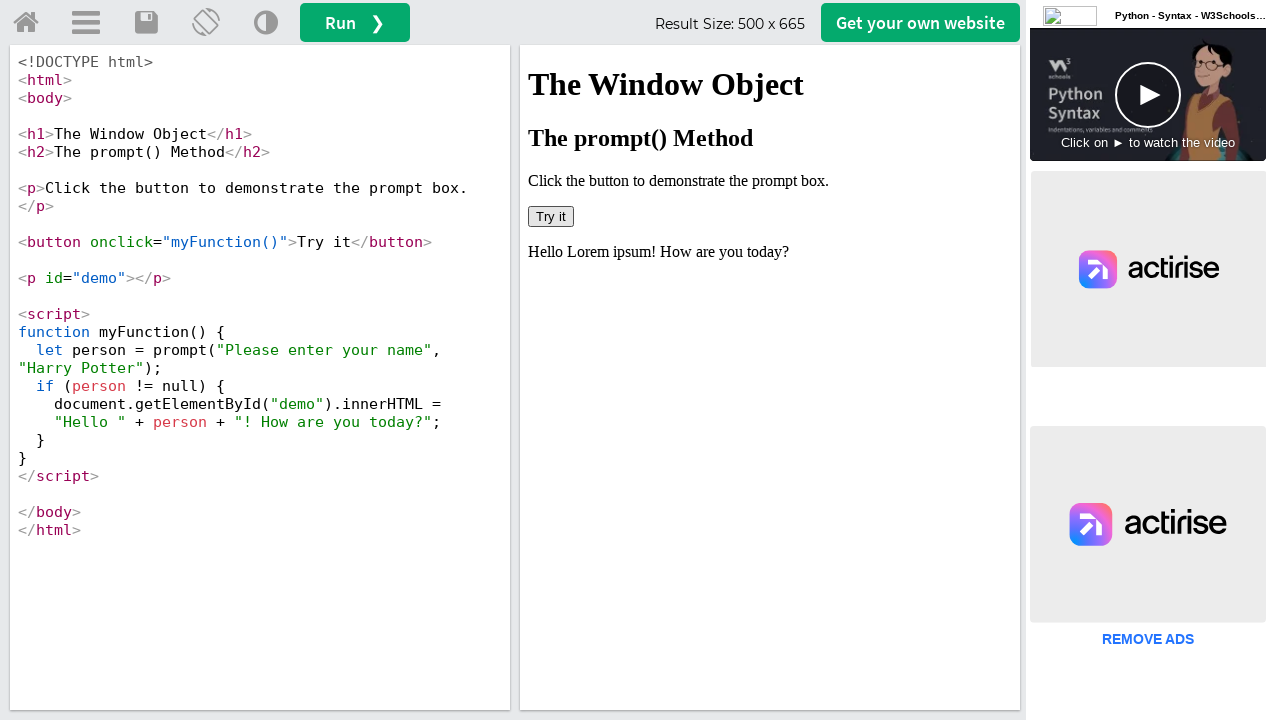